Tests right-click context menu functionality by performing a right-click, clicking on an option in the context menu, and verifying that a new window opens with expected content

Starting URL: https://popageorgianvictor.github.io/PUBLISHED-WEBPAGES/right_click_menu

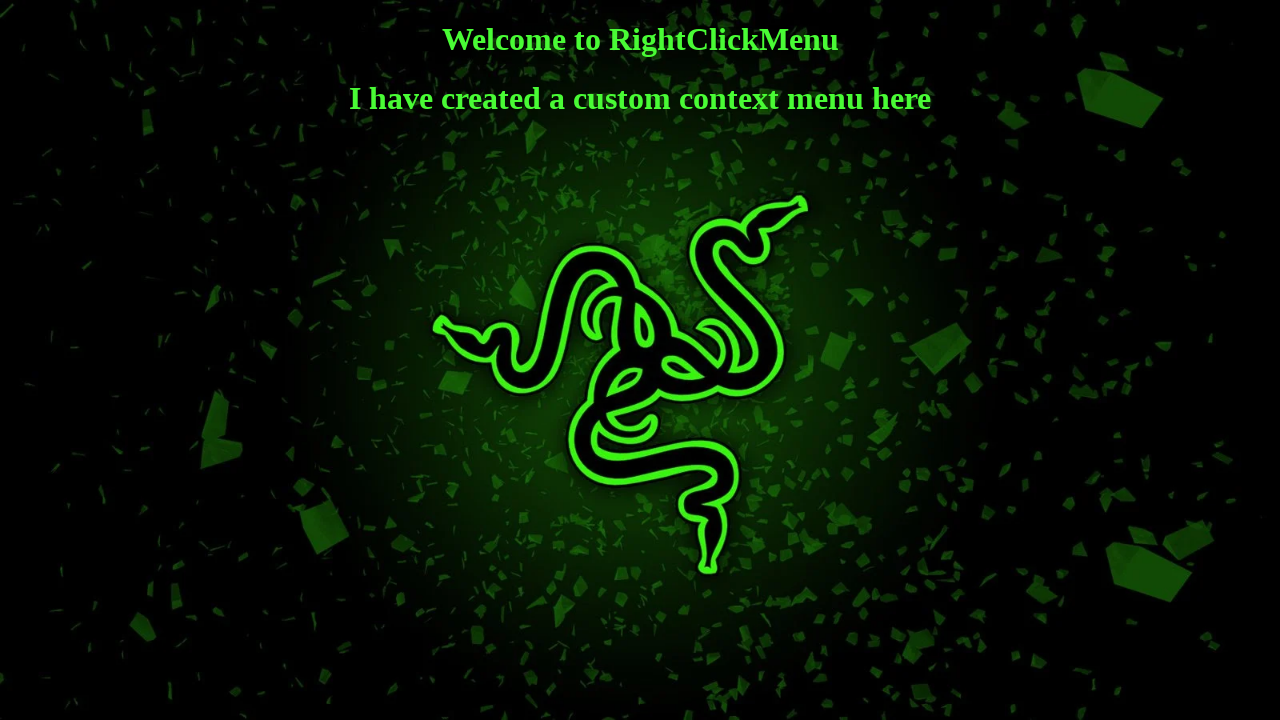

Right-clicked on page body to open context menu at (640, 69) on body
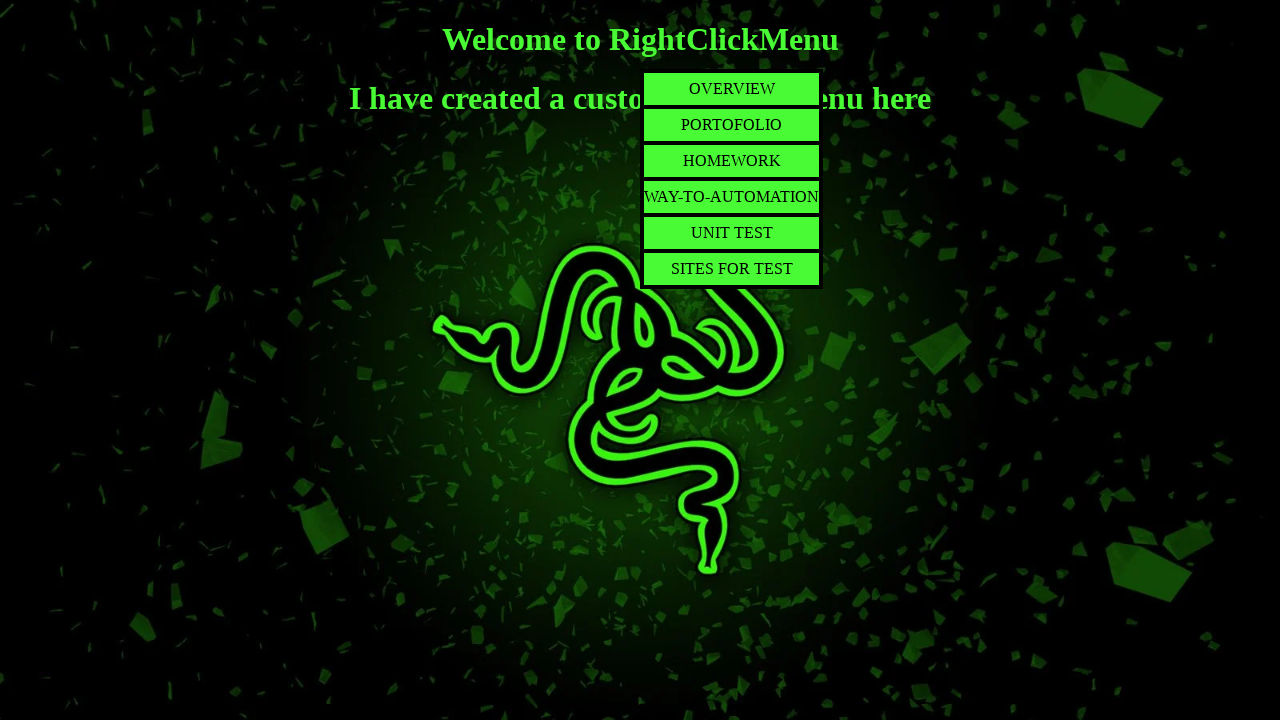

Clicked on context menu option at (732, 88) on #contextMenu a
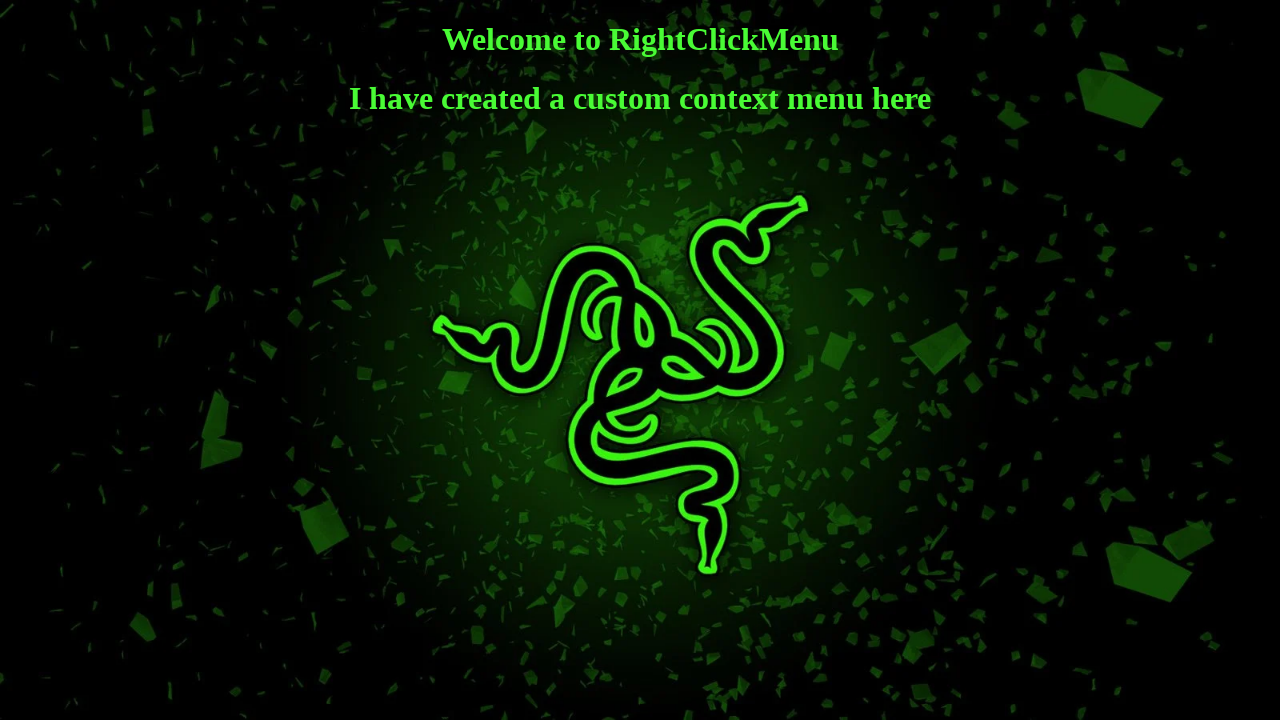

New page/tab opened
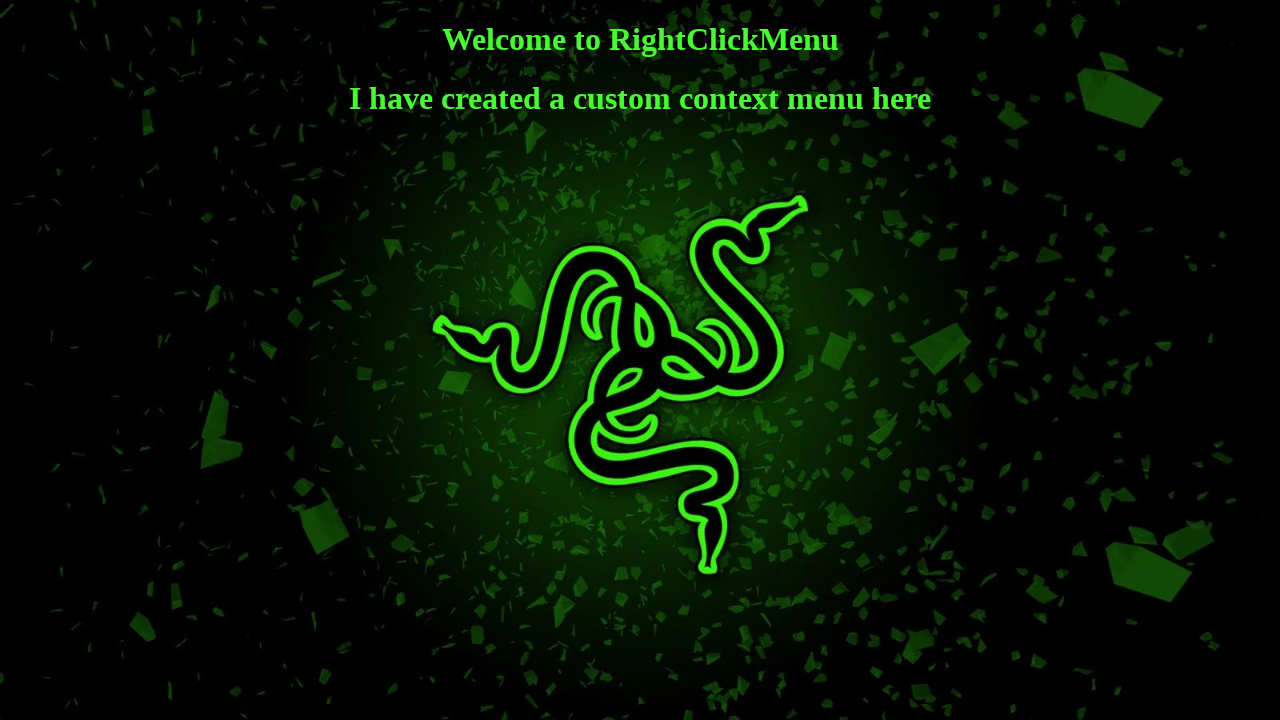

New page finished loading
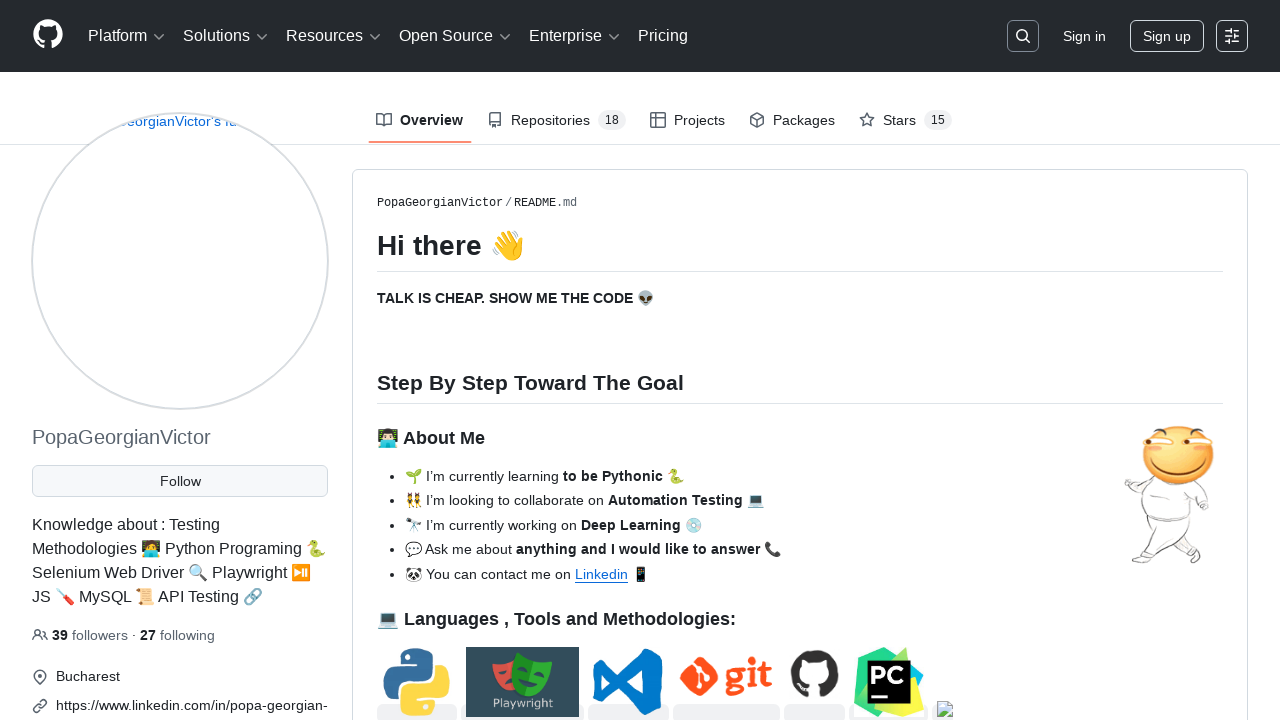

Verified PORTOFOLIO element exists on new page
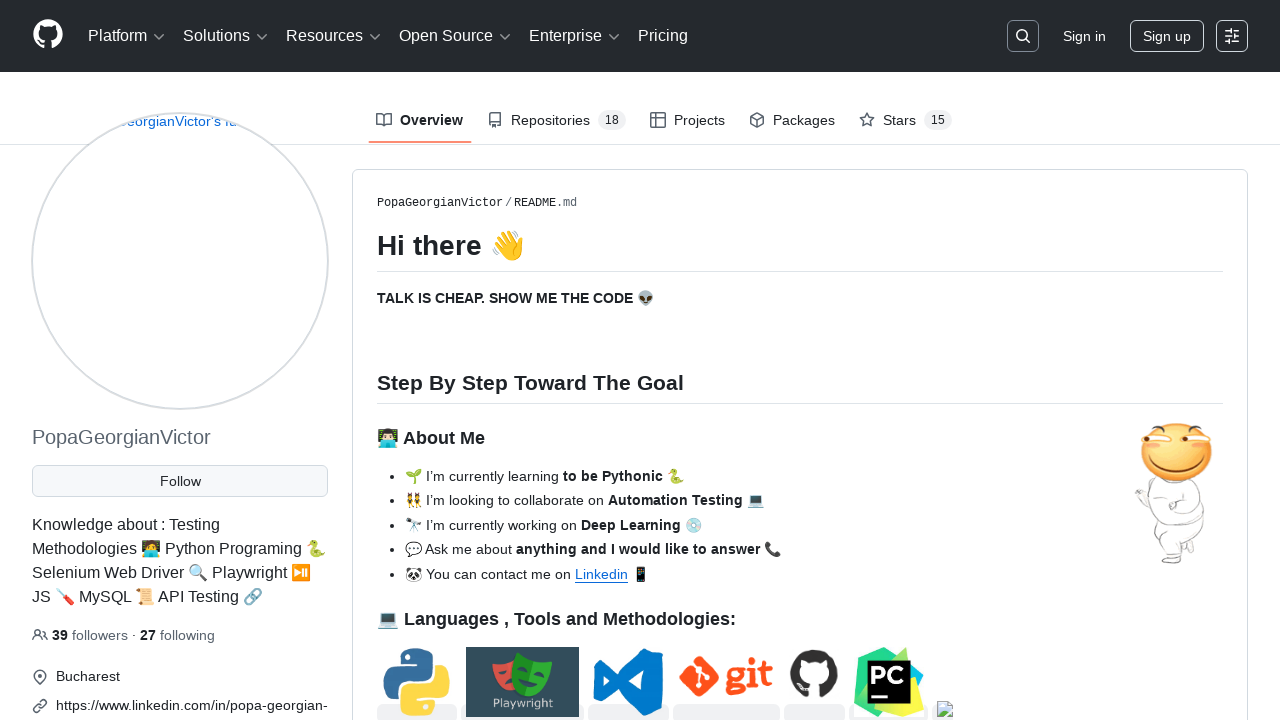

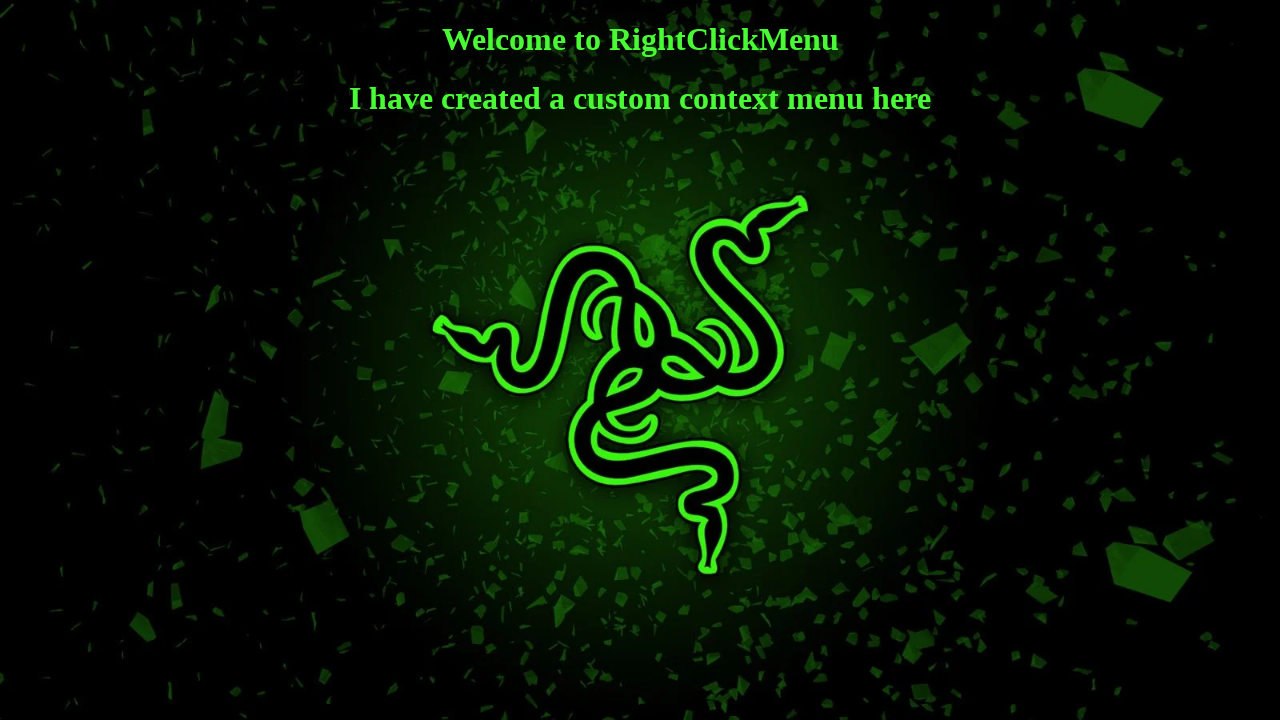